Navigates to the Automation Practice page and verifies that footer links are present on the page

Starting URL: https://rahulshettyacademy.com/AutomationPractice/

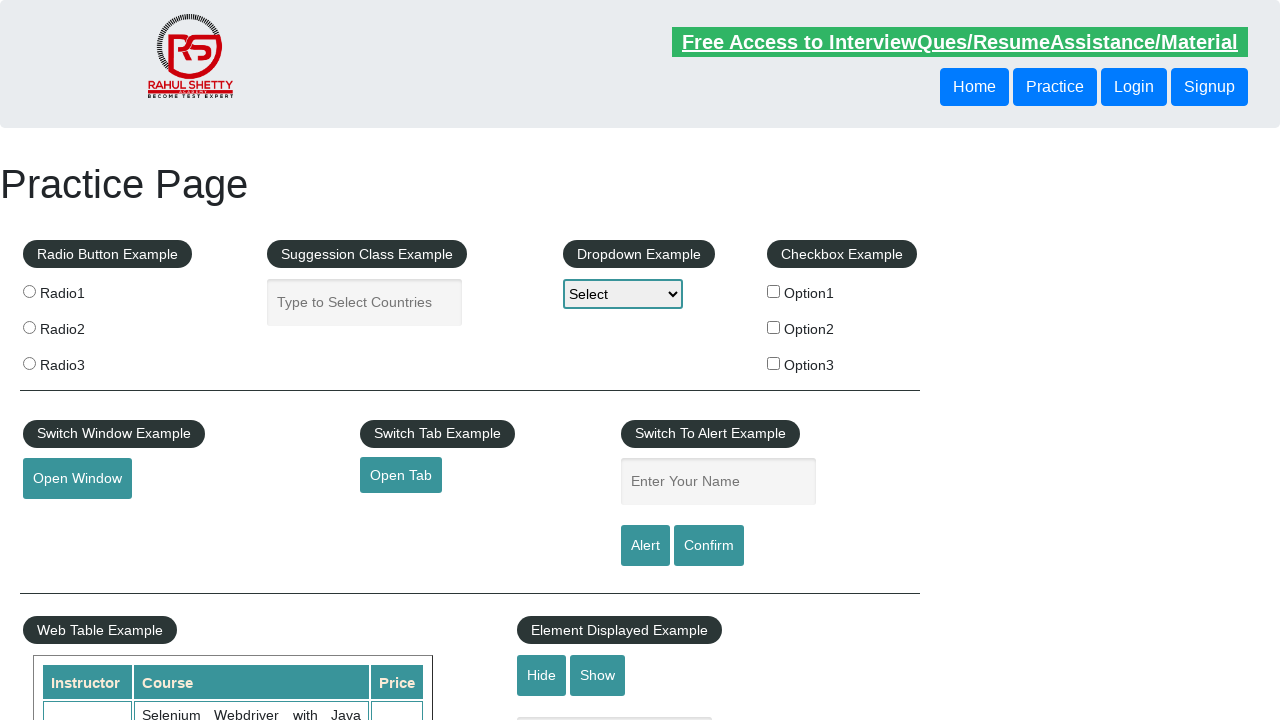

Waited for footer links to be present on the page
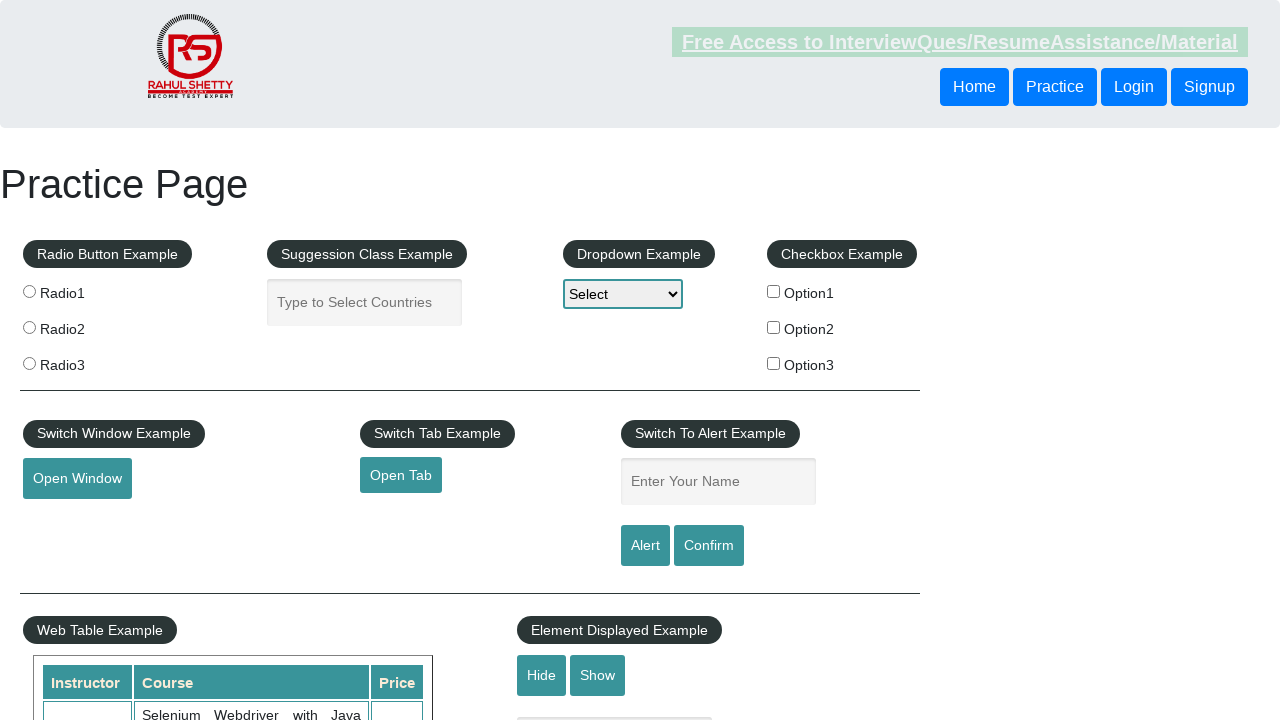

Located all footer links with selector 'li.gf-li a'
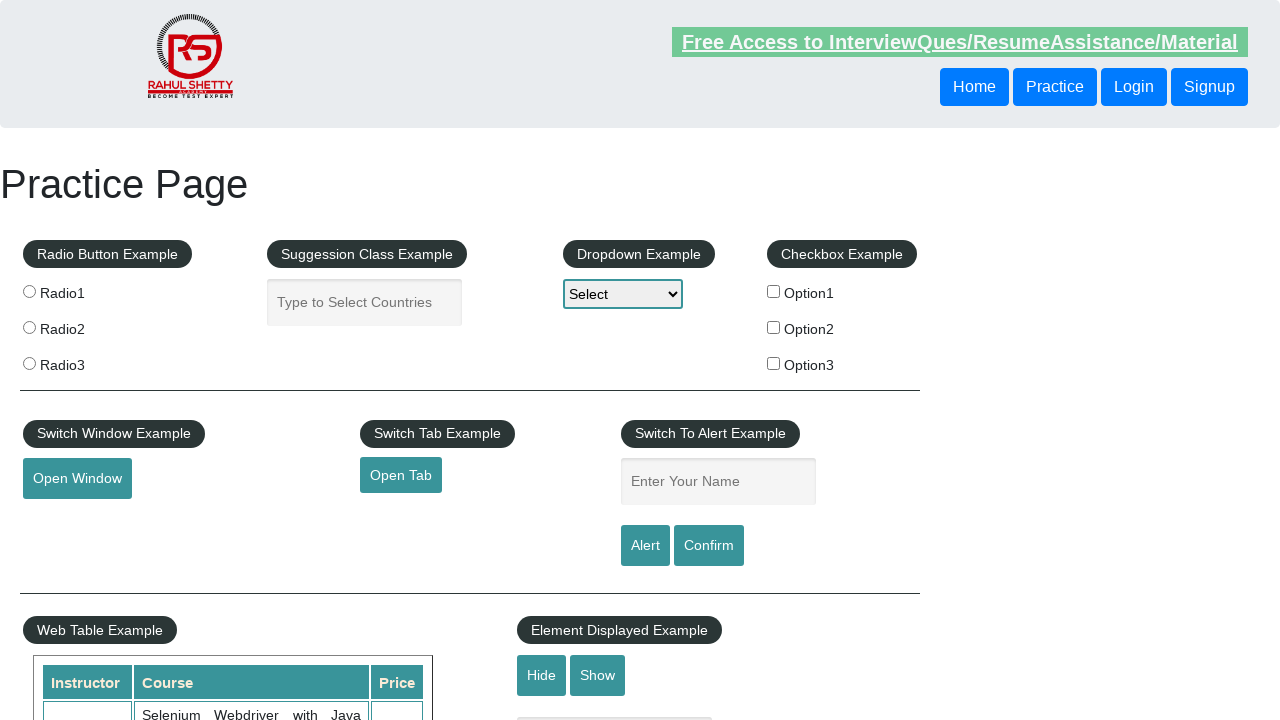

Verified that footer links are present on the page (count > 0)
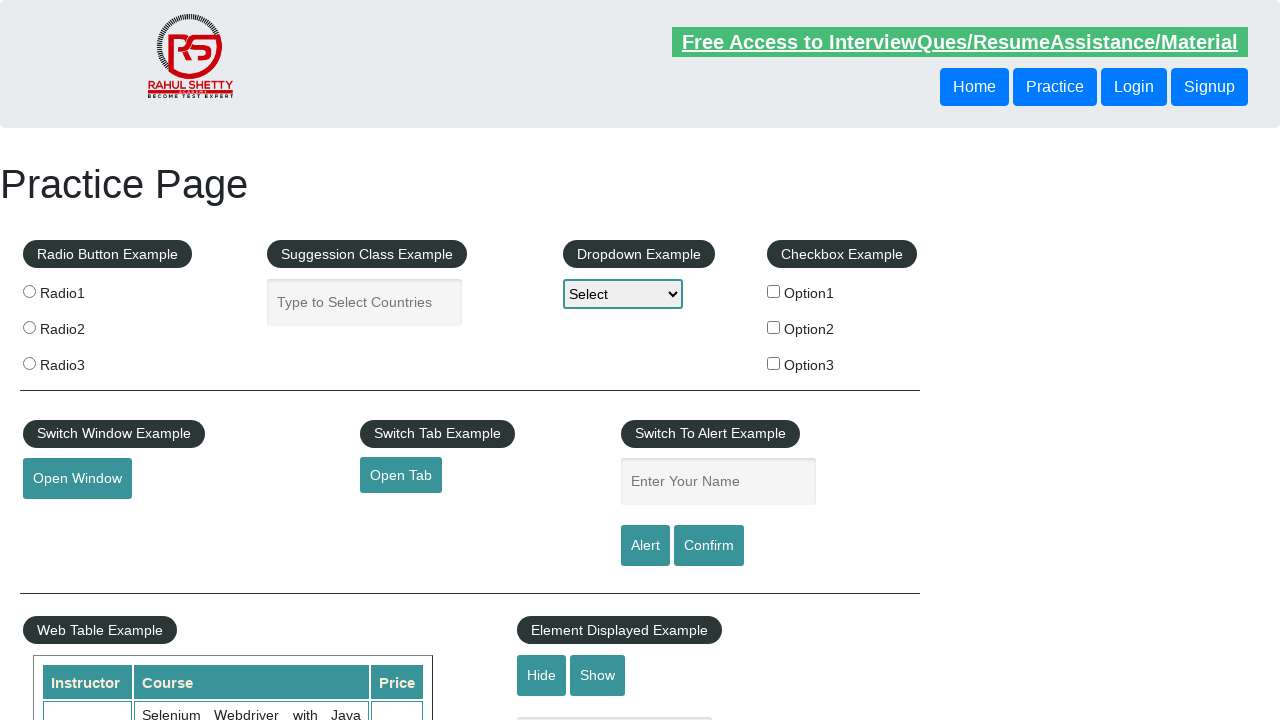

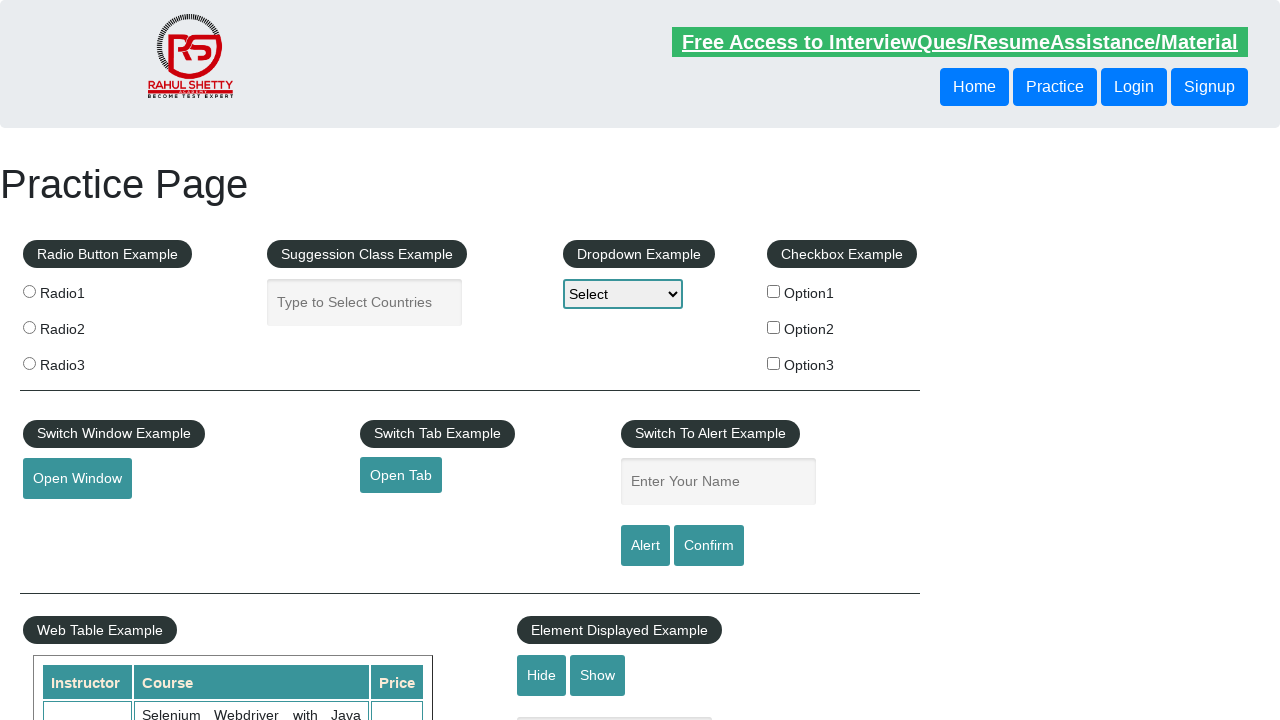